Tests form element interactions on a practice page including selecting a specific checkbox by value, clicking a radio button, and verifying element visibility toggling by clicking a hide button.

Starting URL: https://rahulshettyacademy.com/AutomationPractice/

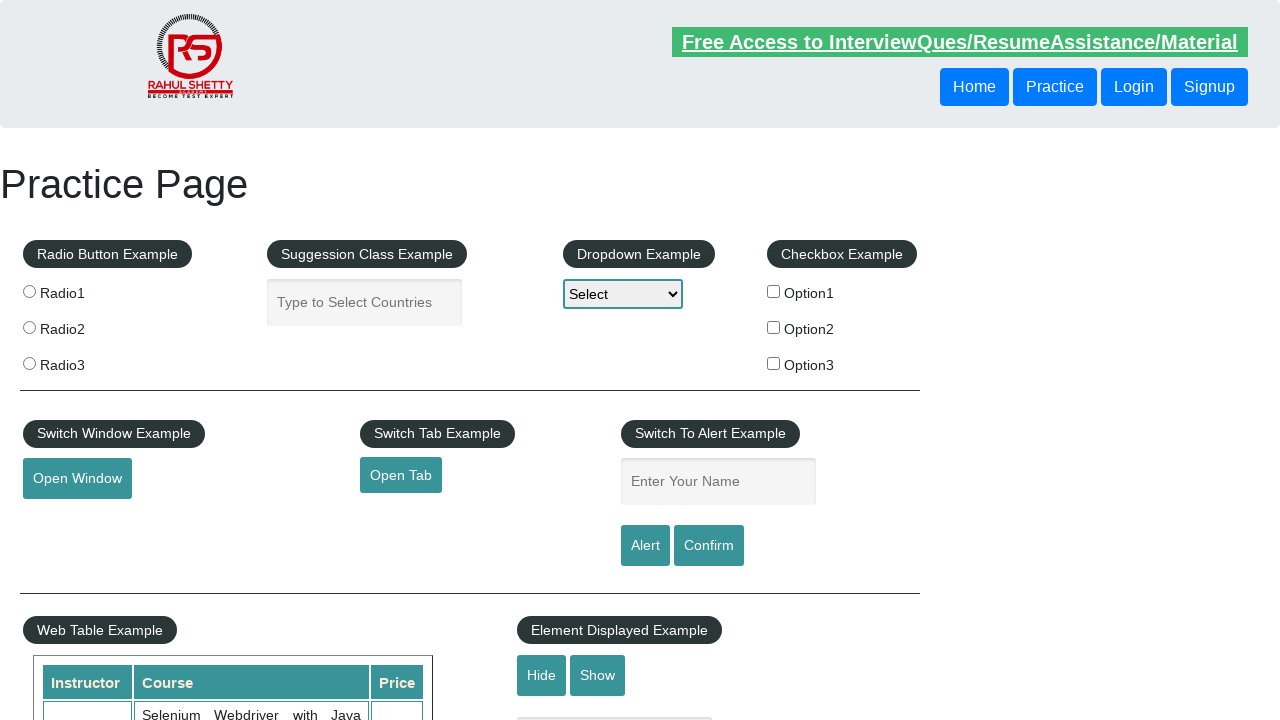

Retrieved all checkboxes from the page
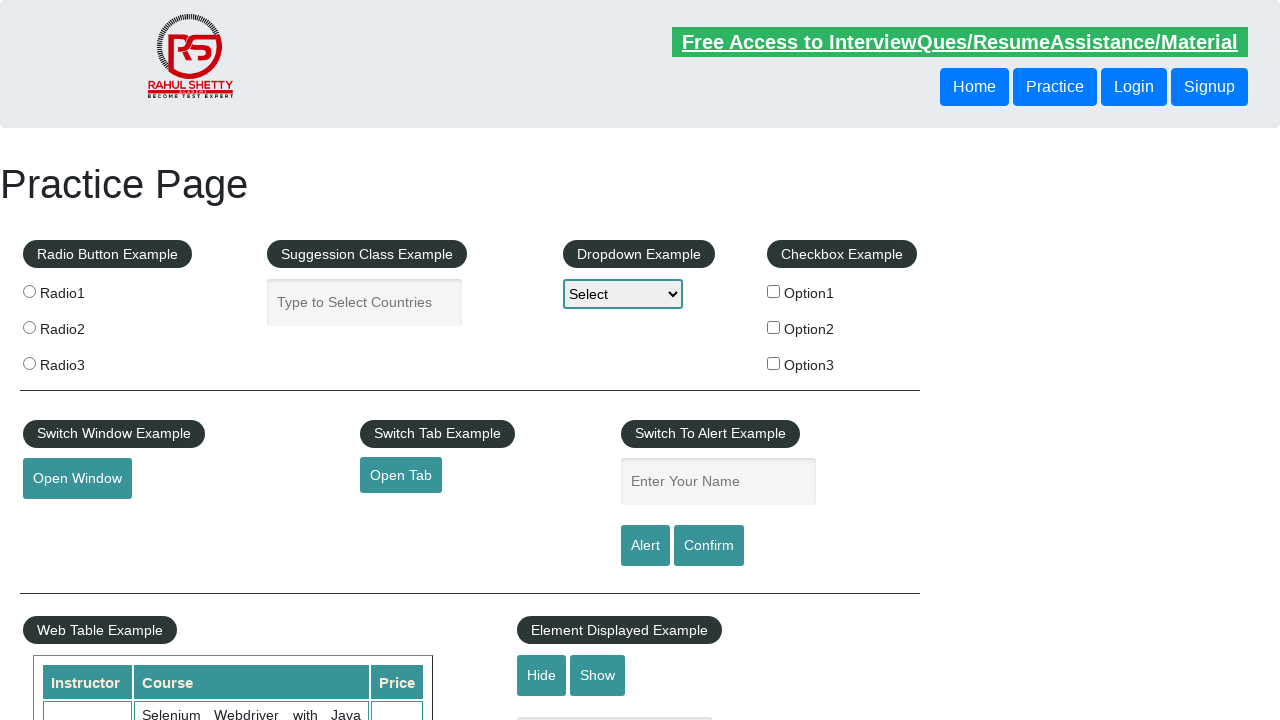

Clicked checkbox with value 'option2' at (774, 327) on xpath=//*[@type='checkbox'] >> nth=1
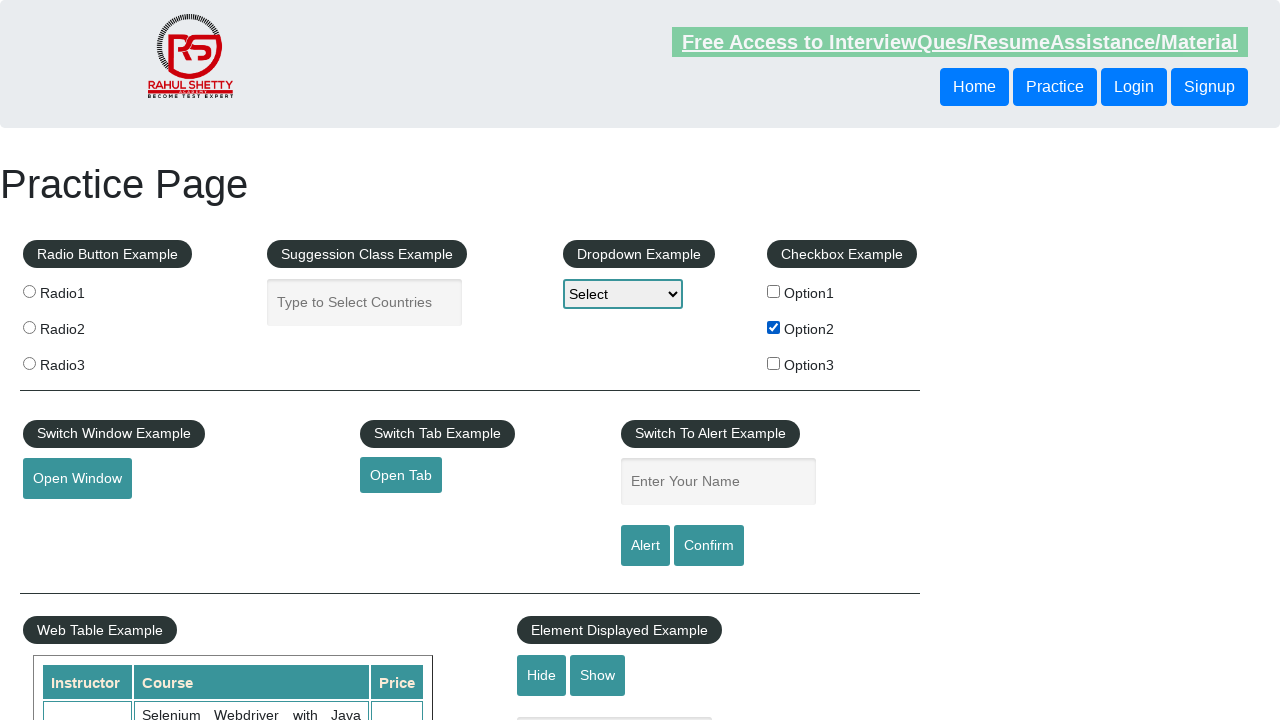

Verified checkbox with value 'option2' is checked
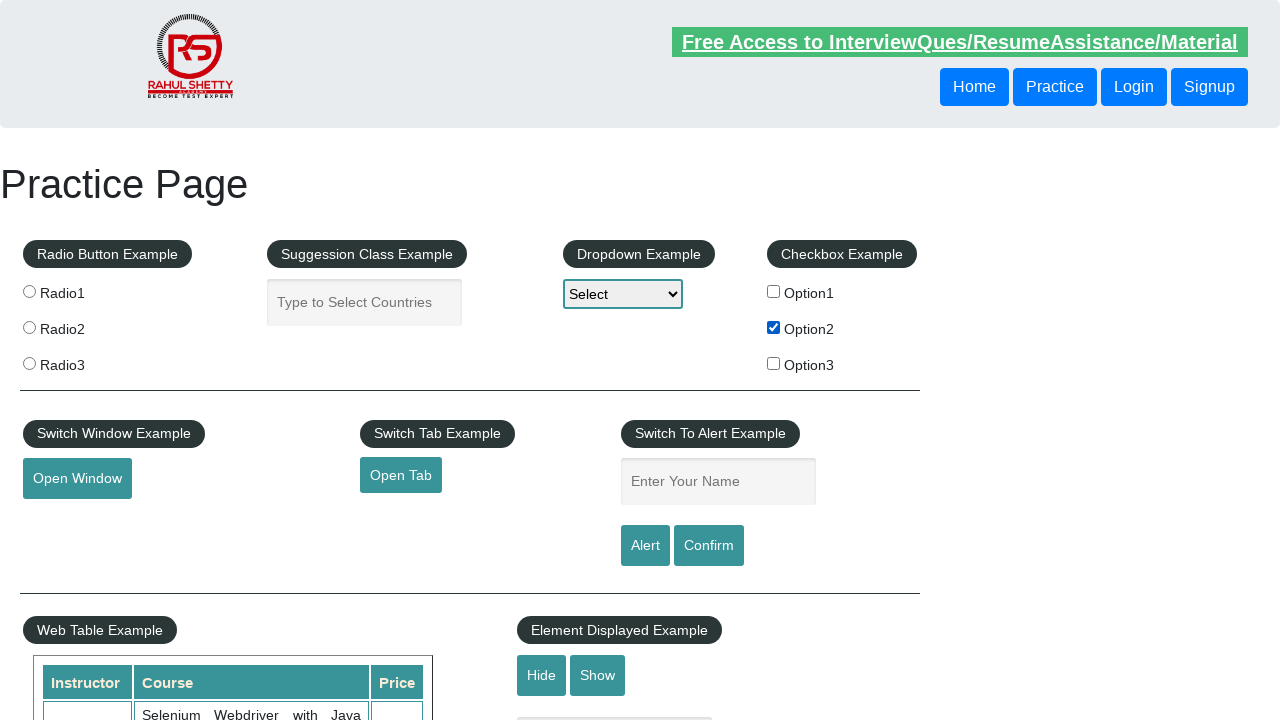

Retrieved all radio buttons from the page
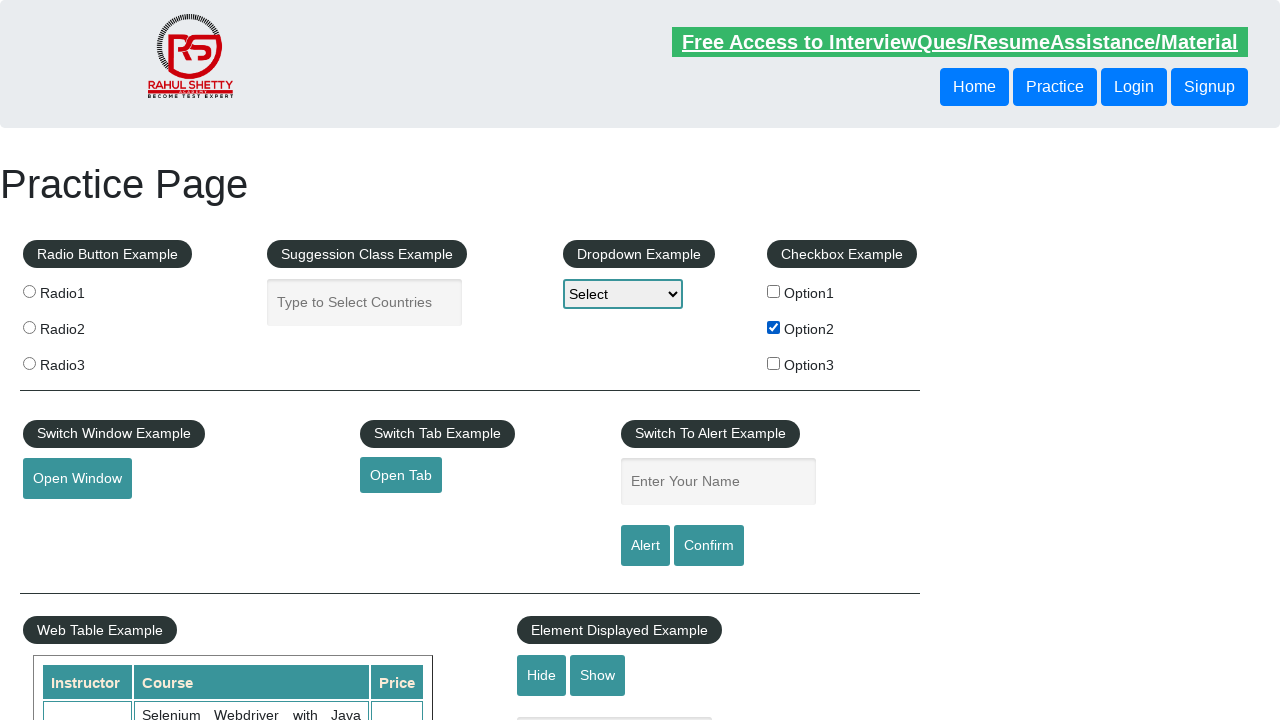

Clicked the third radio button (index 2) at (29, 363) on xpath=//*[@type='radio'] >> nth=2
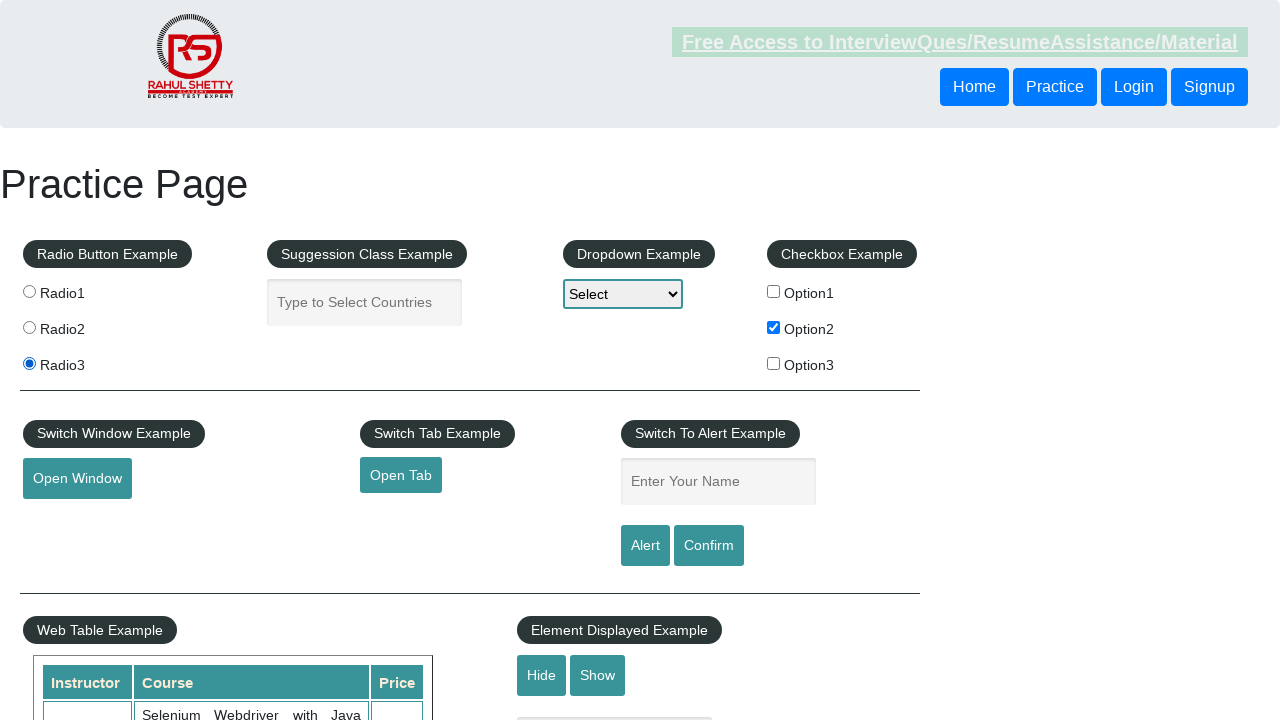

Verified text box with id 'displayed-text' is initially visible
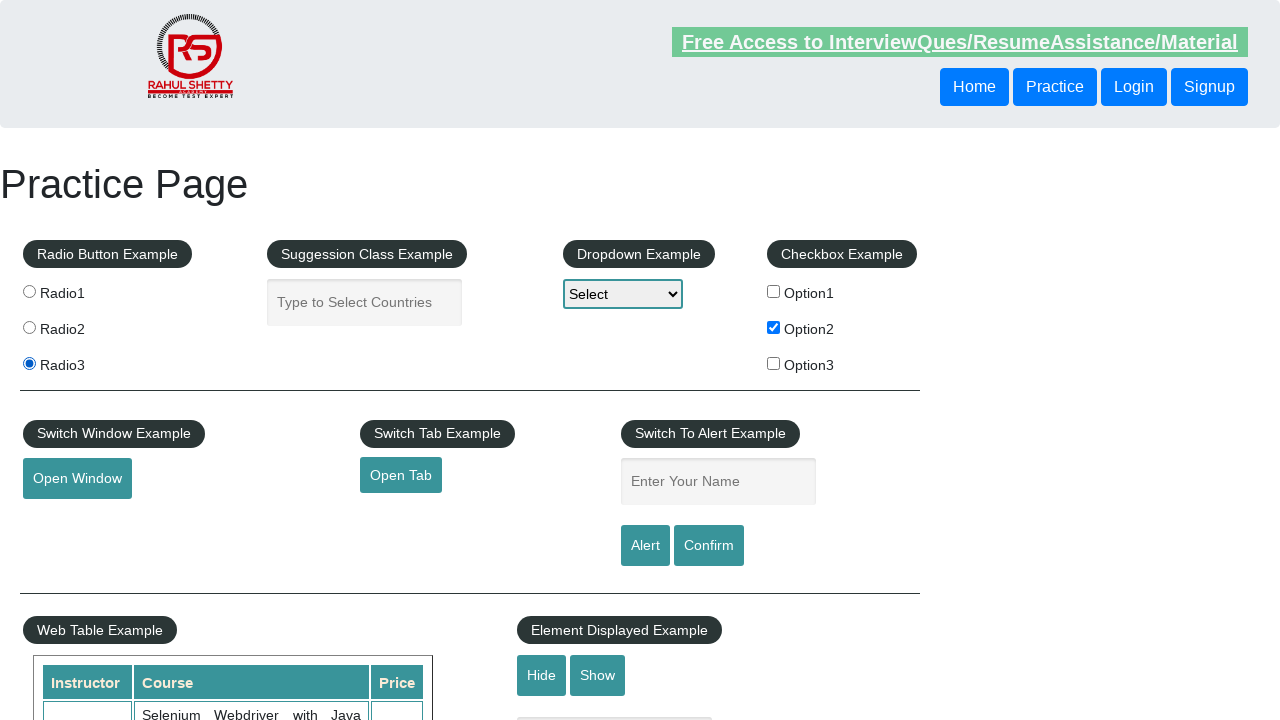

Clicked the hide button to hide the text box at (542, 675) on #hide-textbox
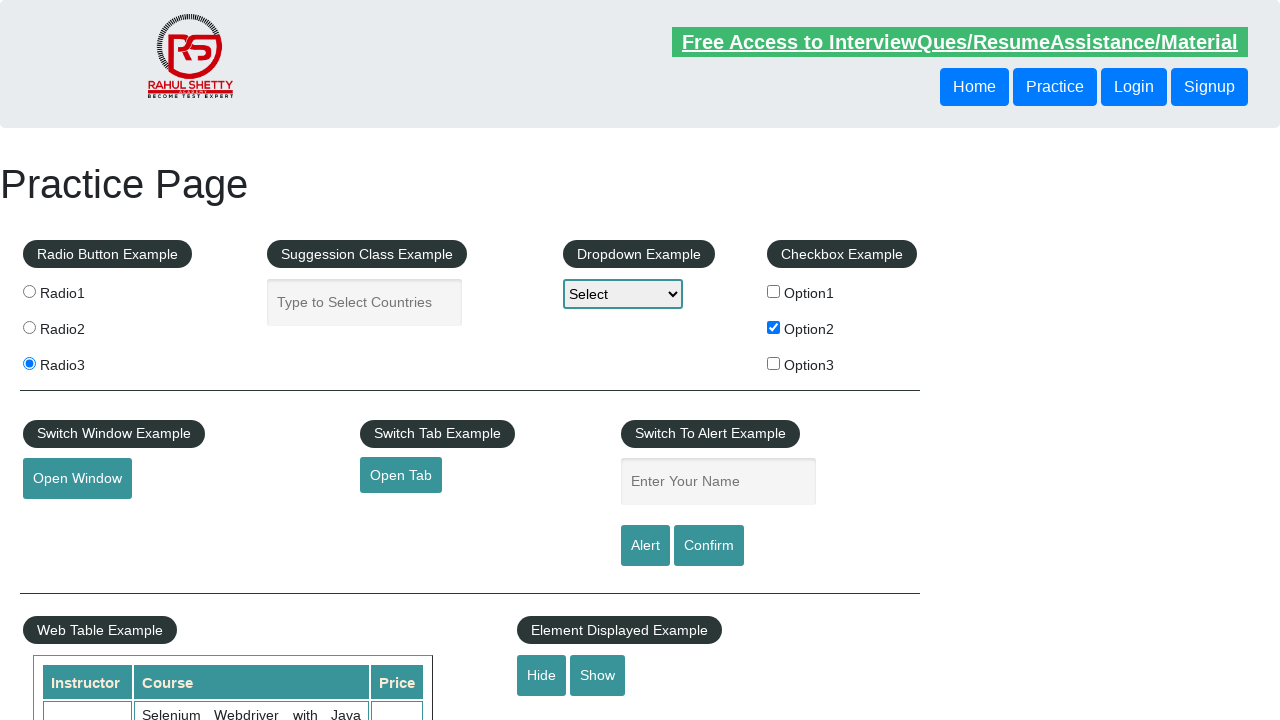

Waited for text box to become hidden
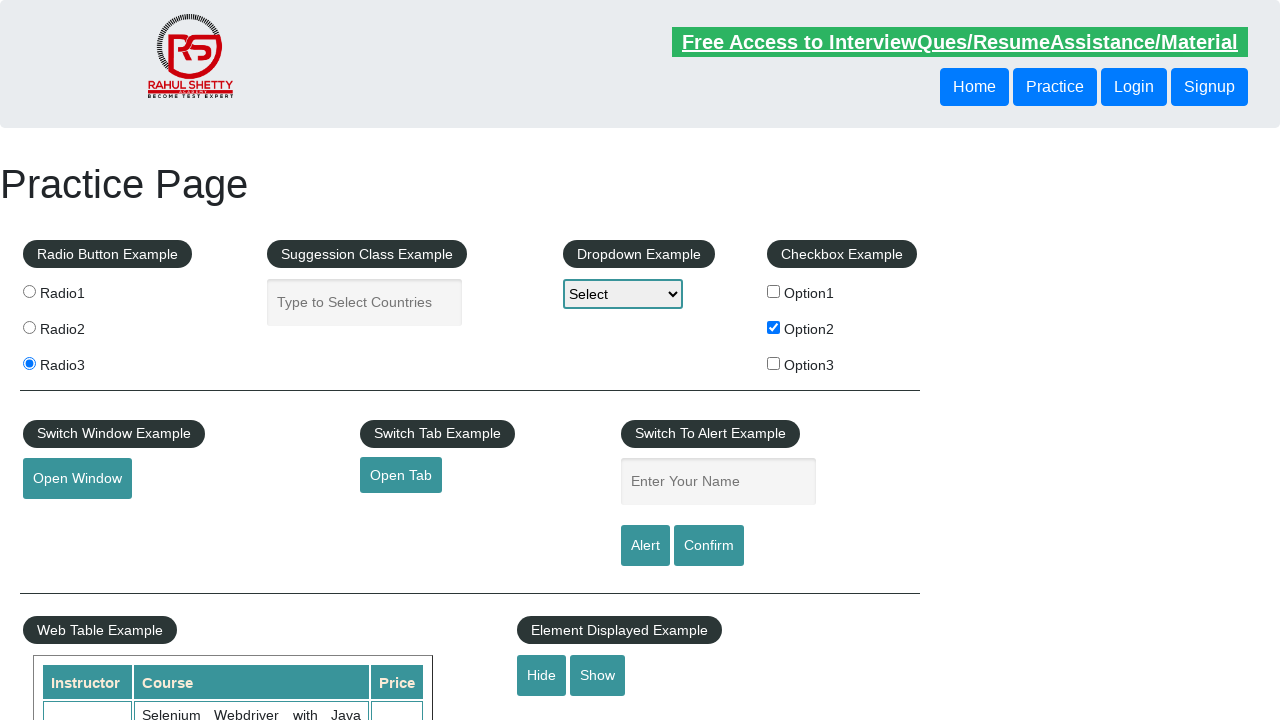

Verified text box with id 'displayed-text' is now hidden
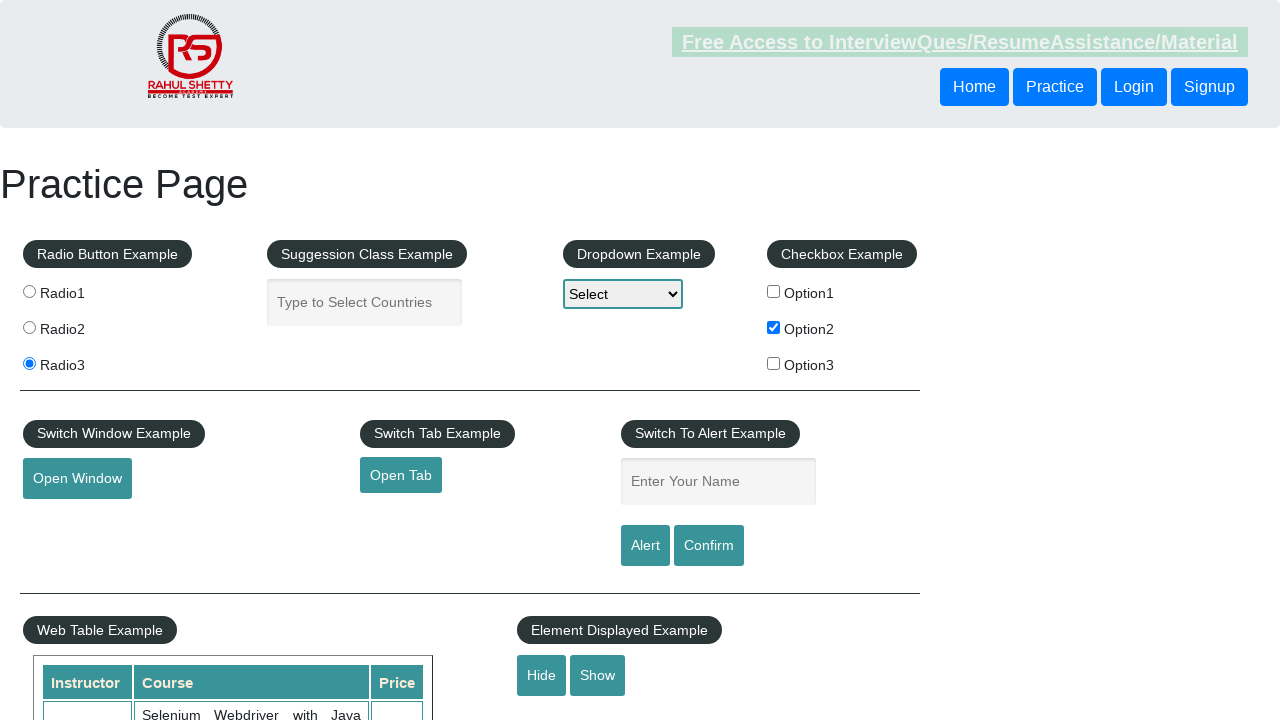

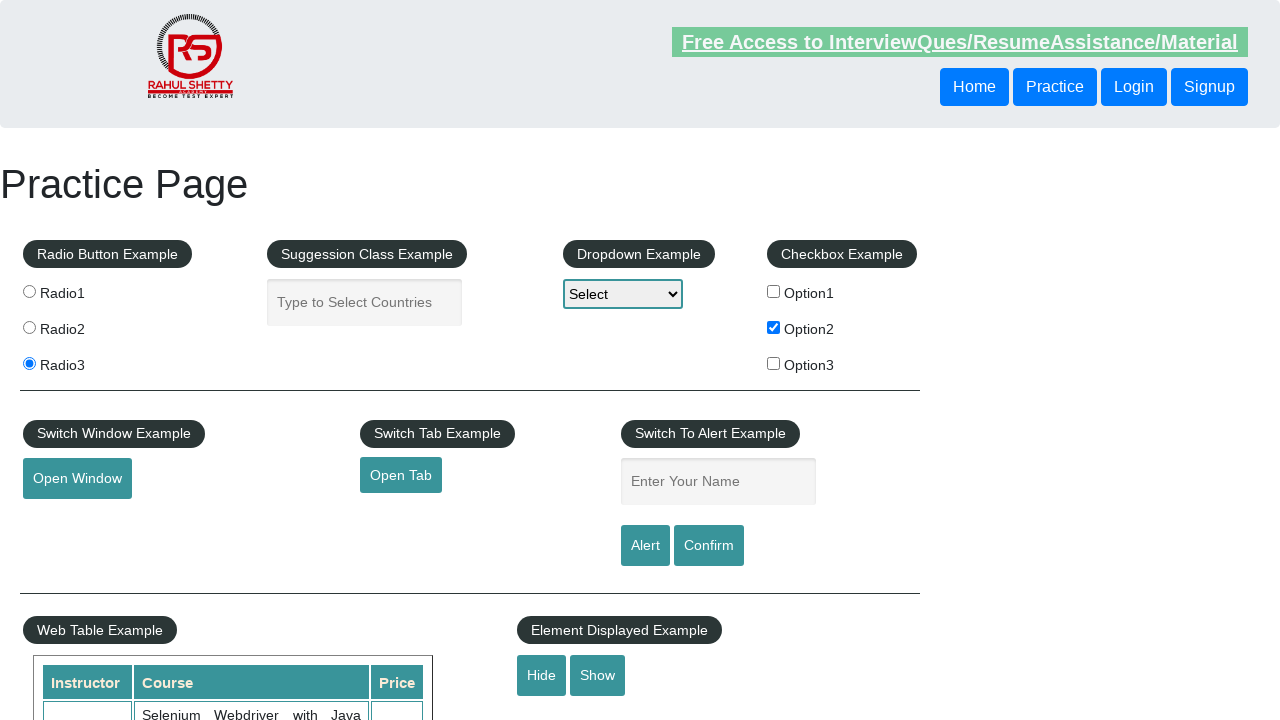